Tests registration form by filling in first name, last name, and email fields, then submitting the form and verifying successful registration message

Starting URL: http://suninjuly.github.io/registration1.html

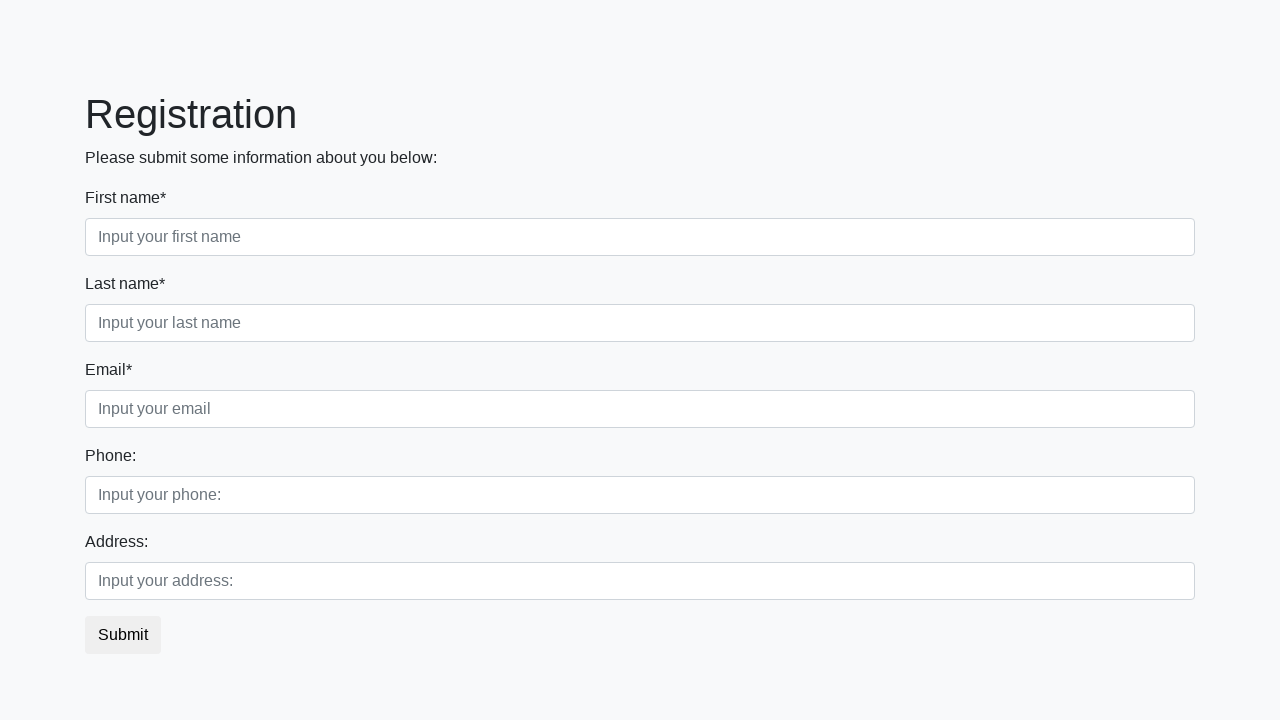

Filled first name field with 'First' on .first
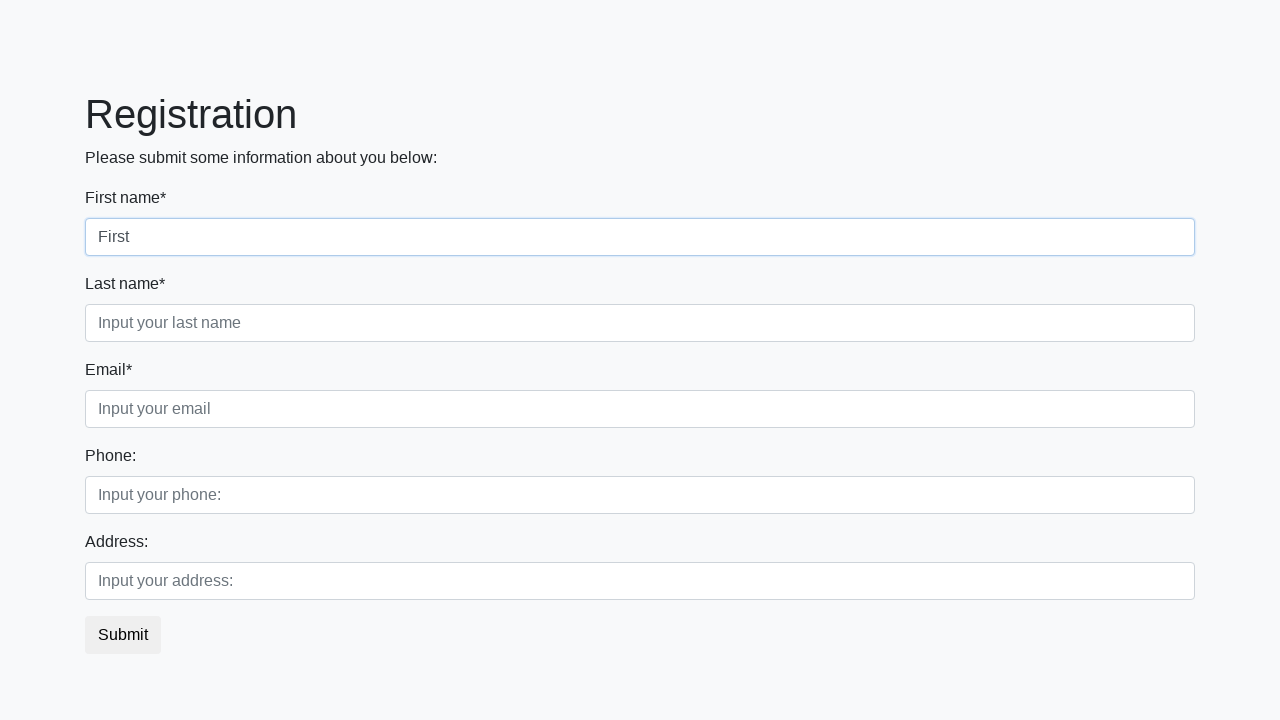

Filled last name field with 'Last' on .first_block > .second_class > .second
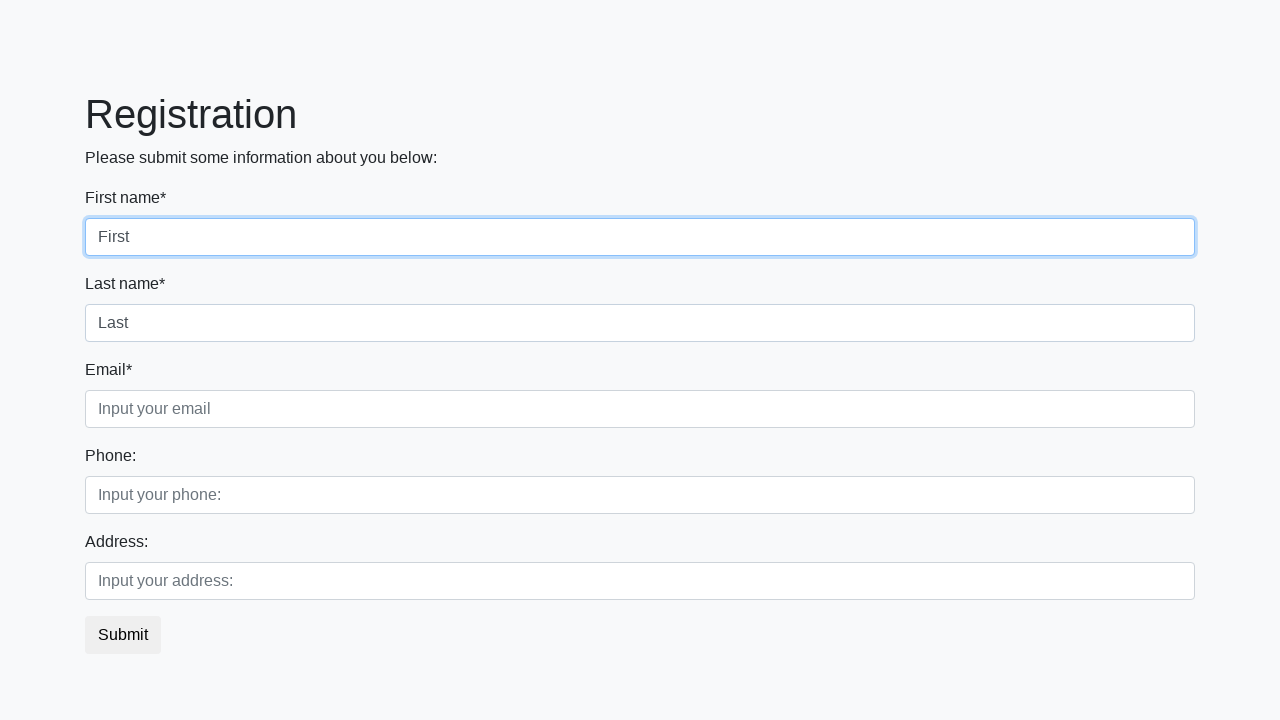

Filled email field with 'Test@email.ru' on .third
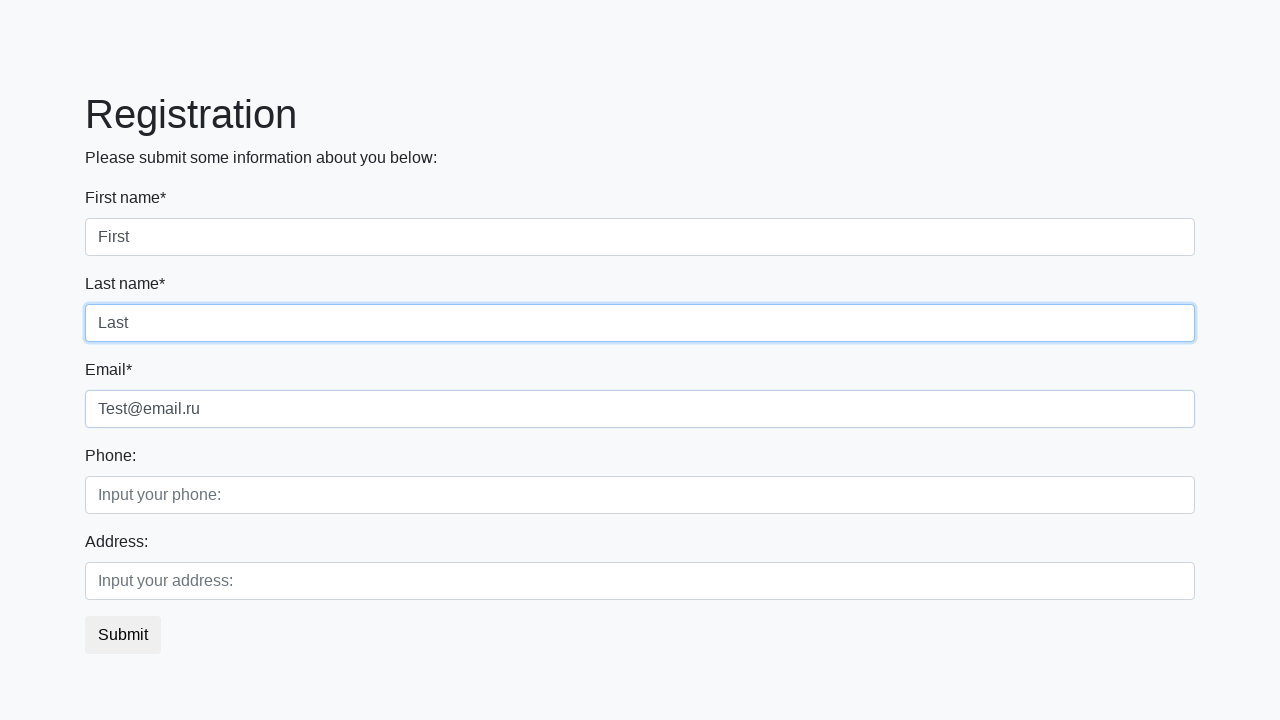

Clicked submit button to submit registration form at (123, 635) on button.btn
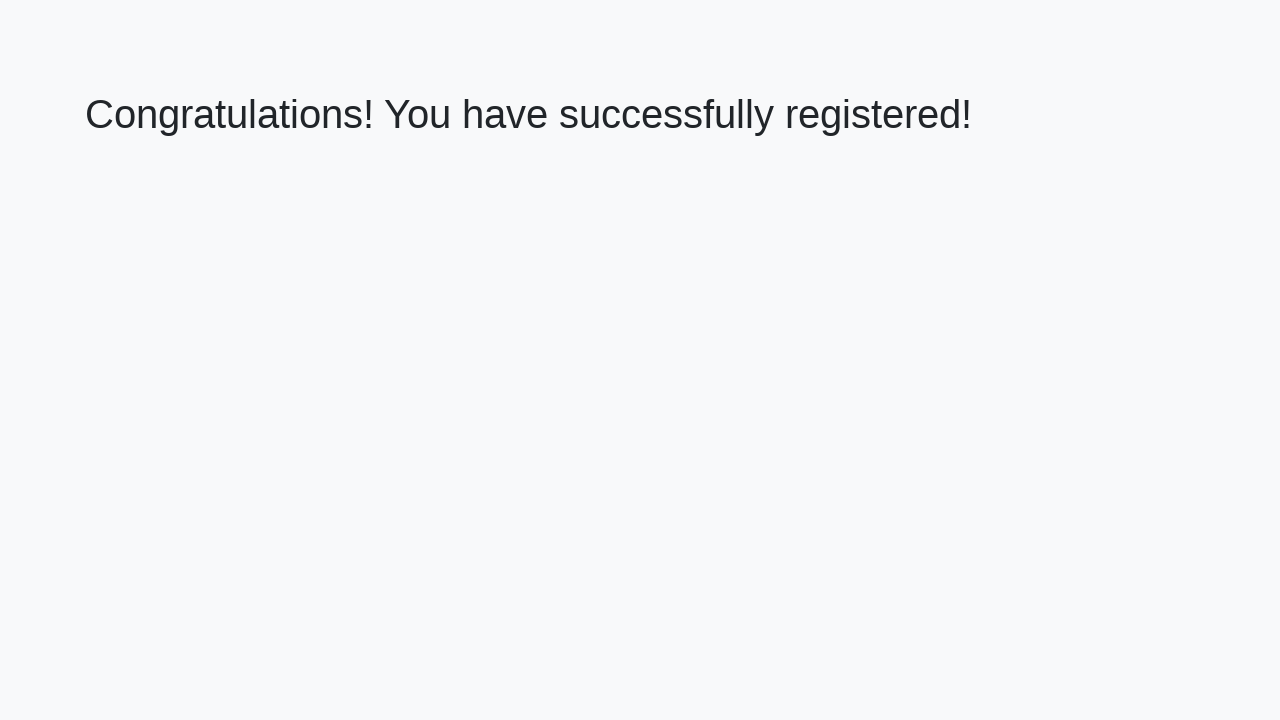

Success message heading appeared, confirming successful registration
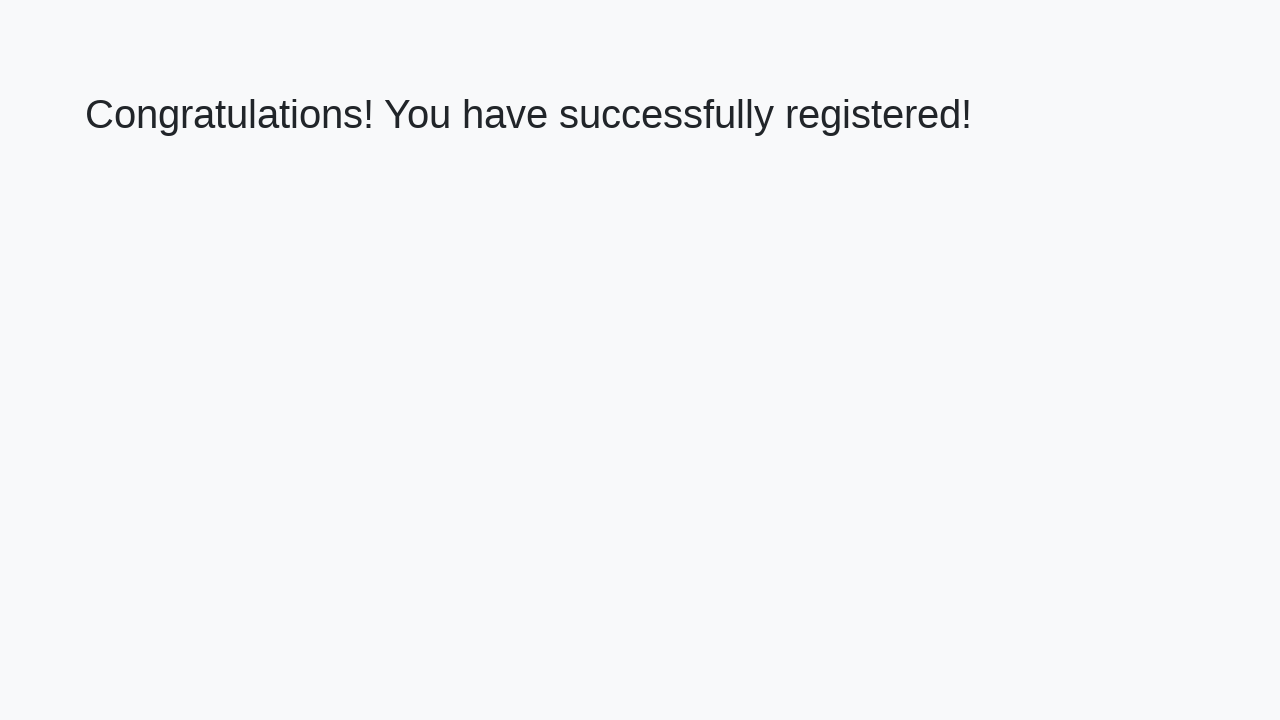

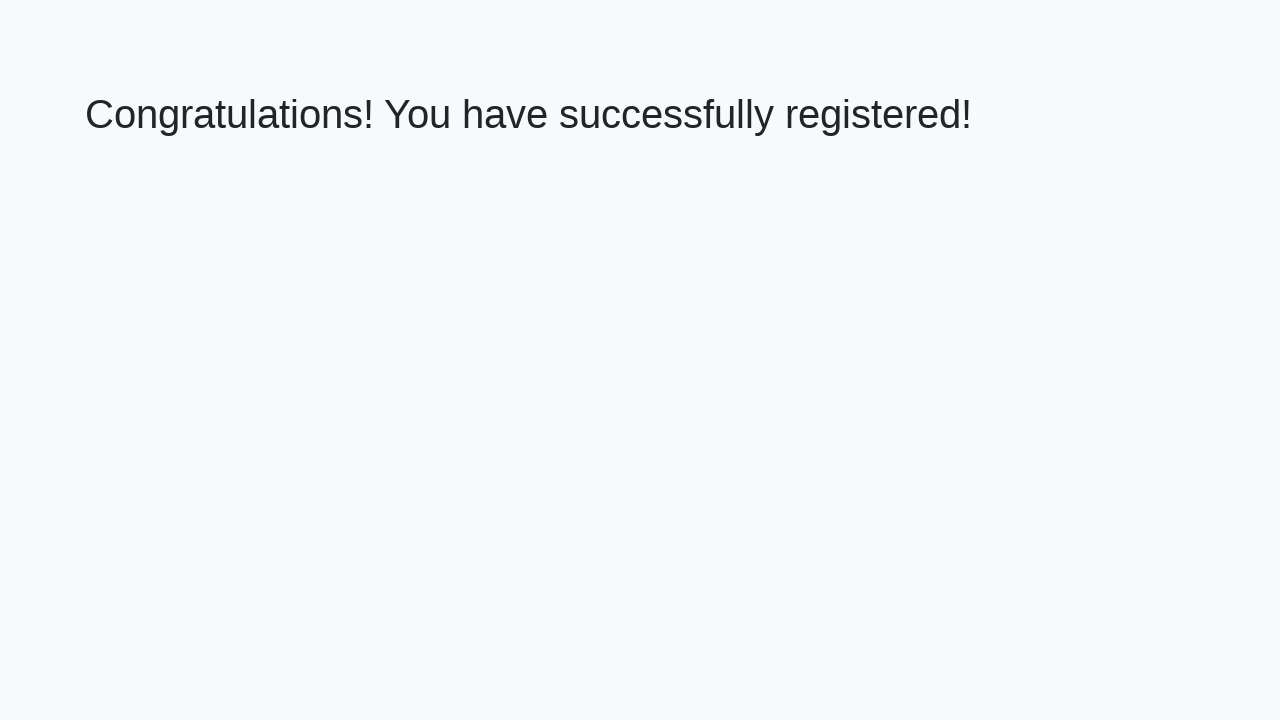